Tests different button click types including double-click, right-click, and regular click, verifying the corresponding messages appear

Starting URL: https://demoqa.com/buttons

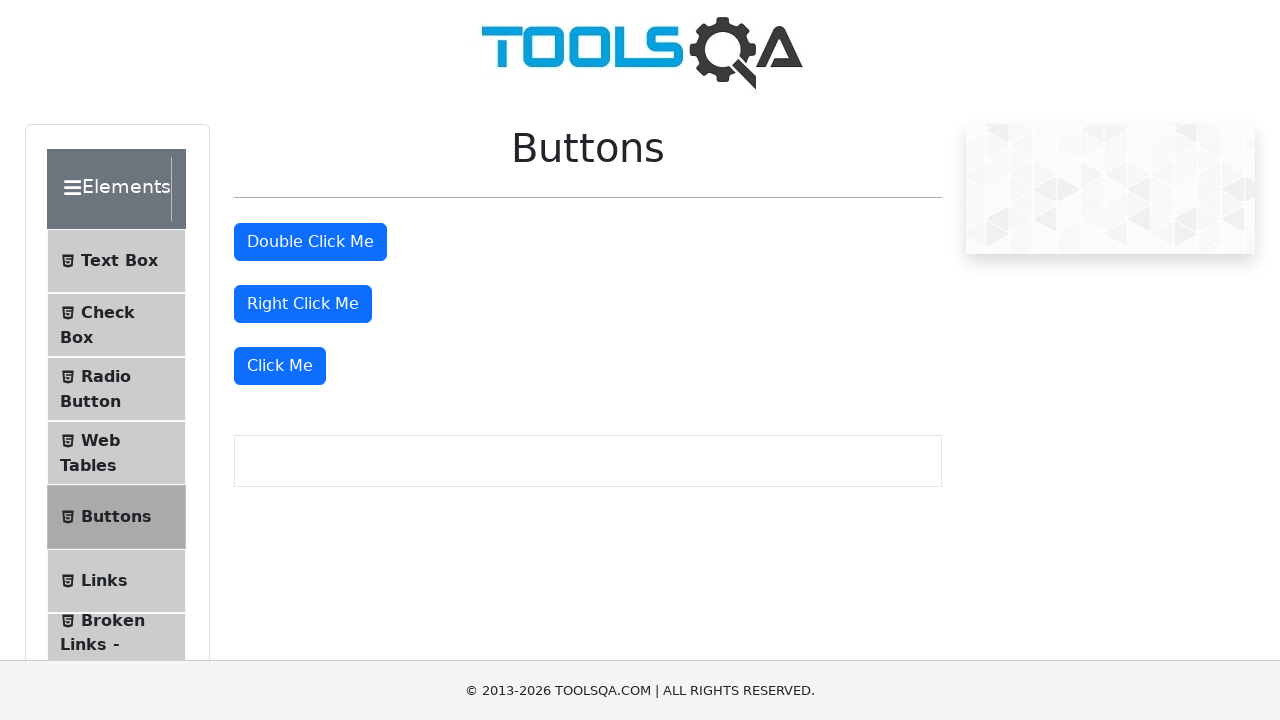

Double-clicked the double click button at (310, 242) on #doubleClickBtn
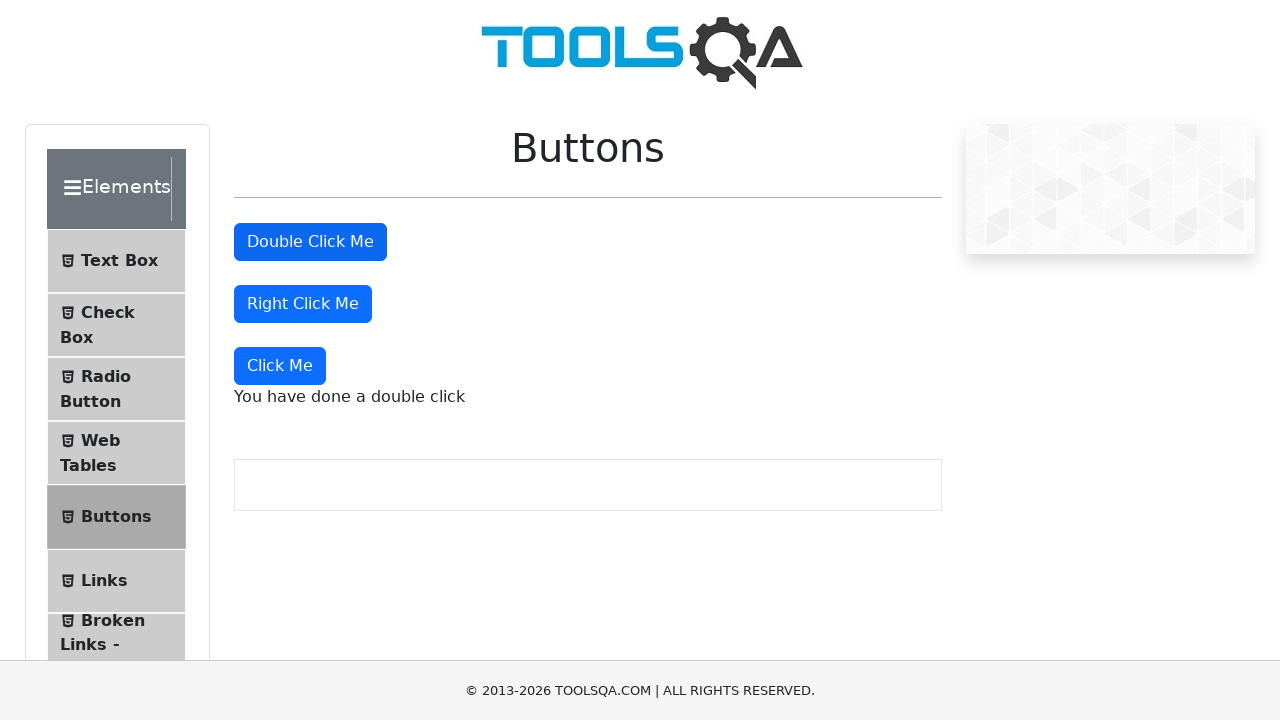

Right-clicked the right click button at (303, 304) on #rightClickBtn
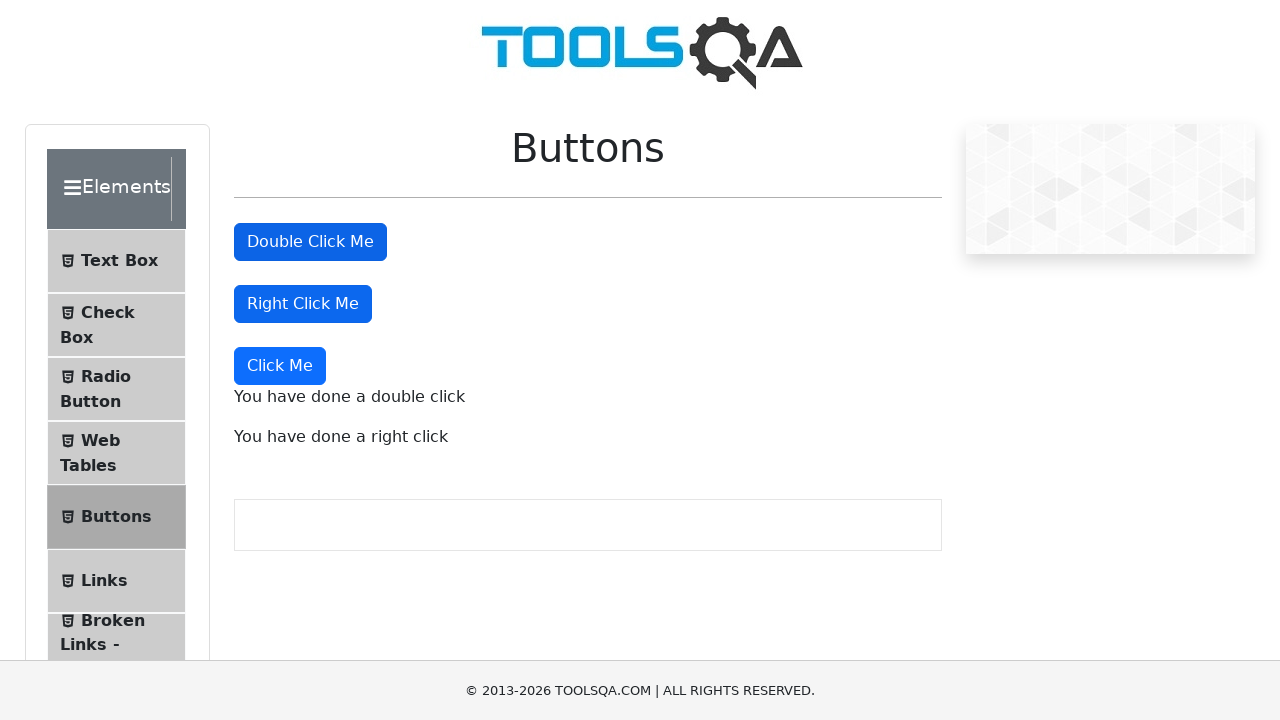

Clicked the 'Click Me' button at (280, 366) on xpath=//button[text()='Click Me']
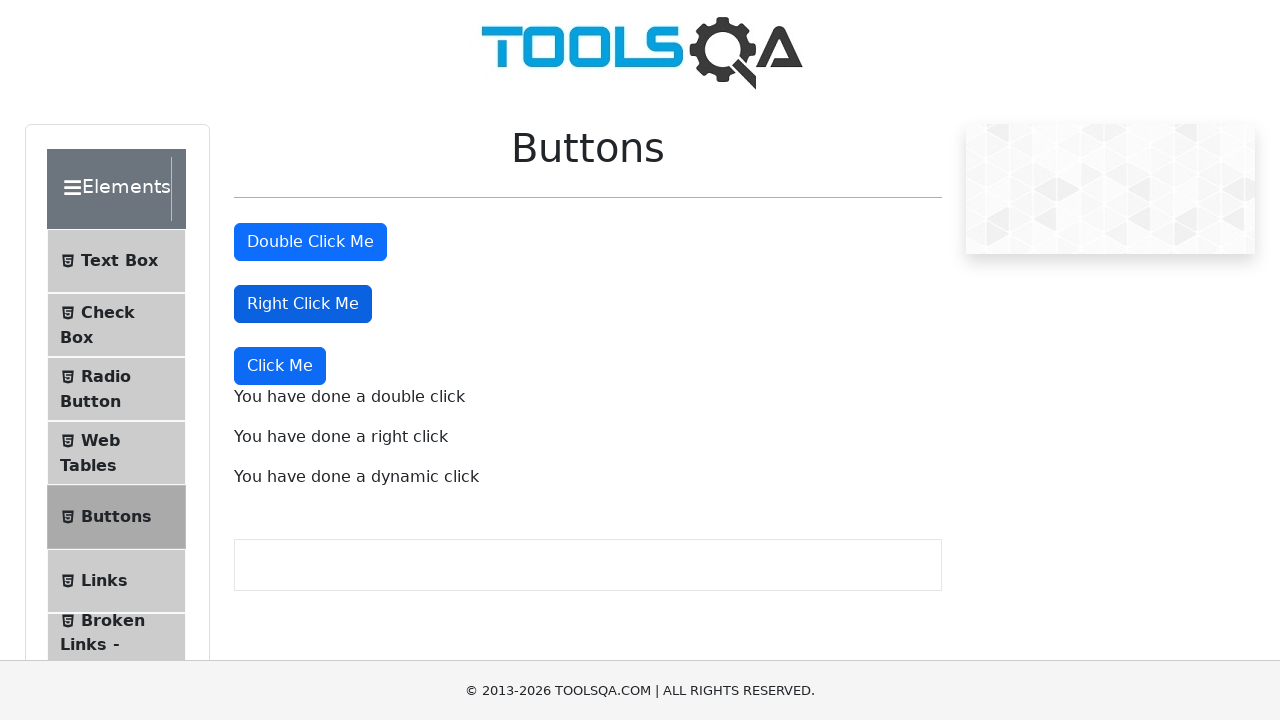

Double-click message appeared
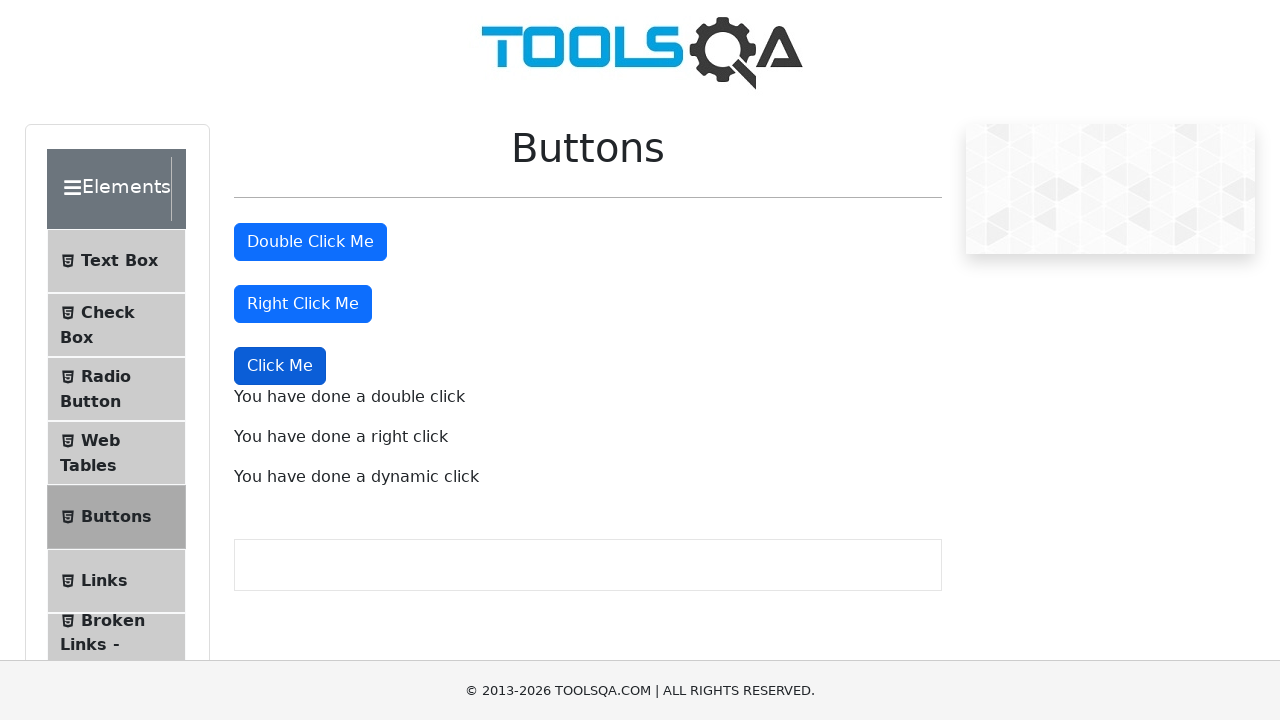

Right-click message appeared
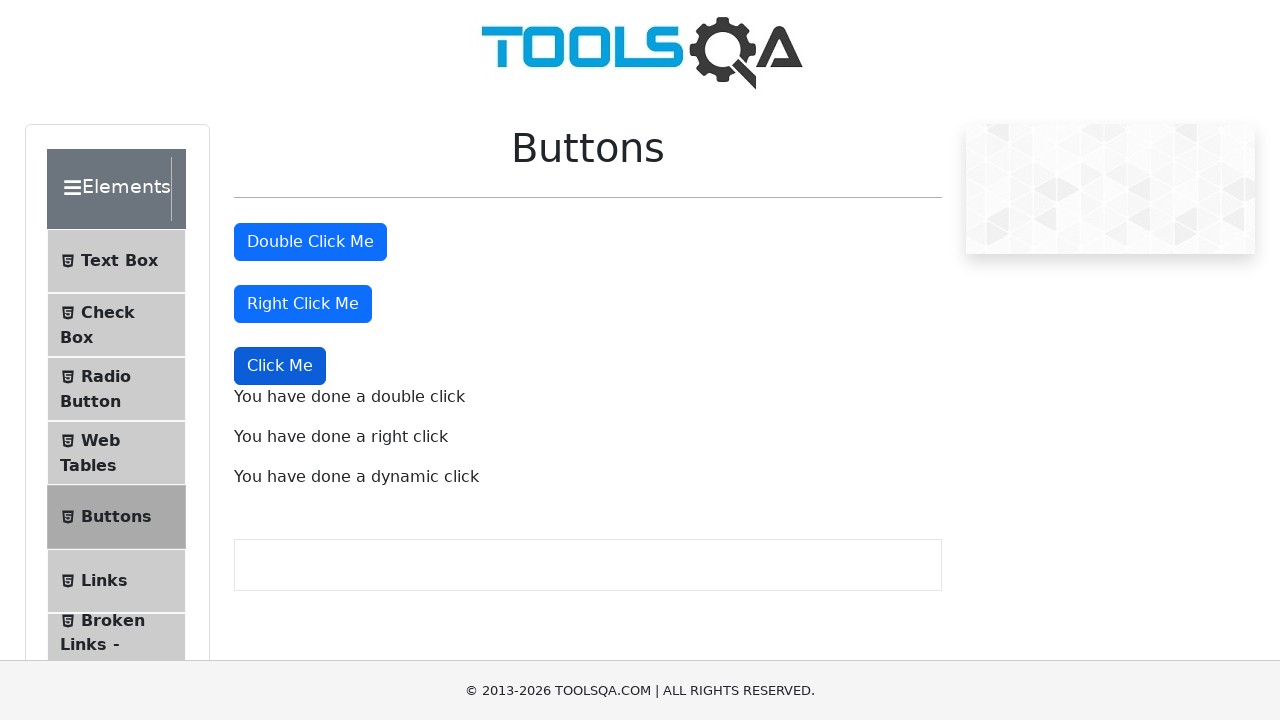

Regular click message appeared
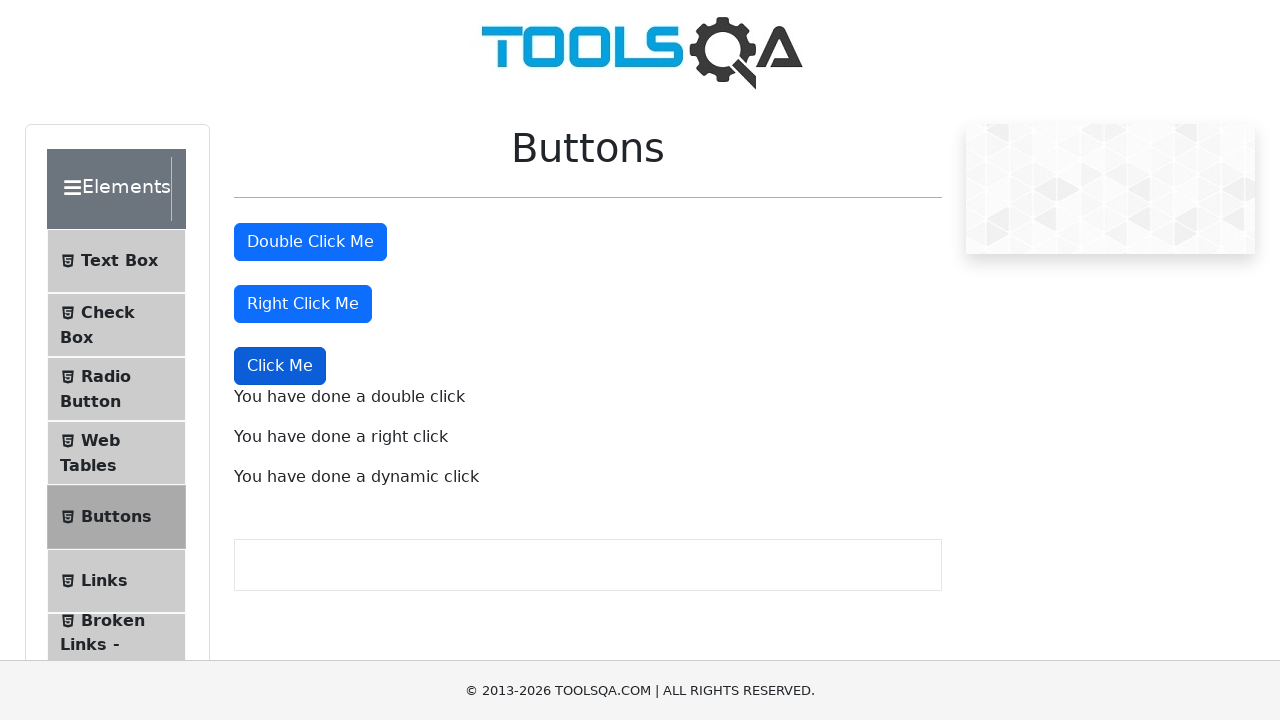

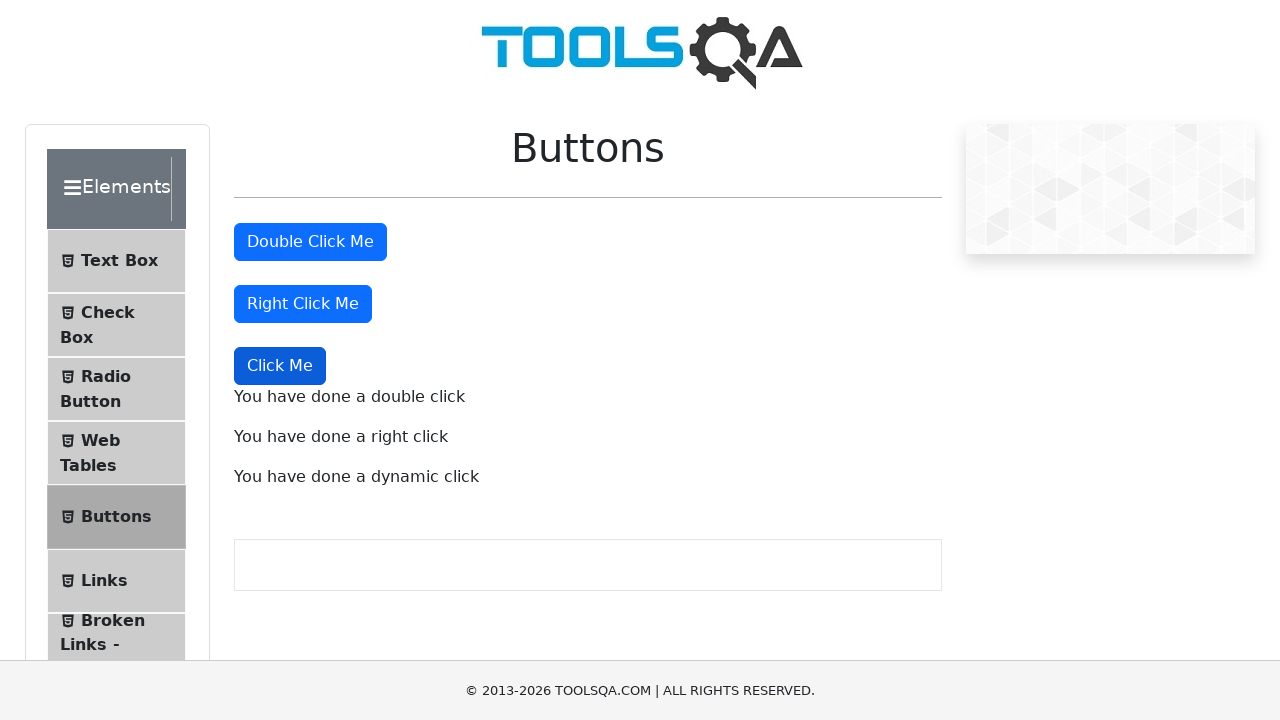